Navigates to the OrangeHRM demo page and verifies that the logo image element is present on the page.

Starting URL: http://alchemy.hguy.co/orangehrm

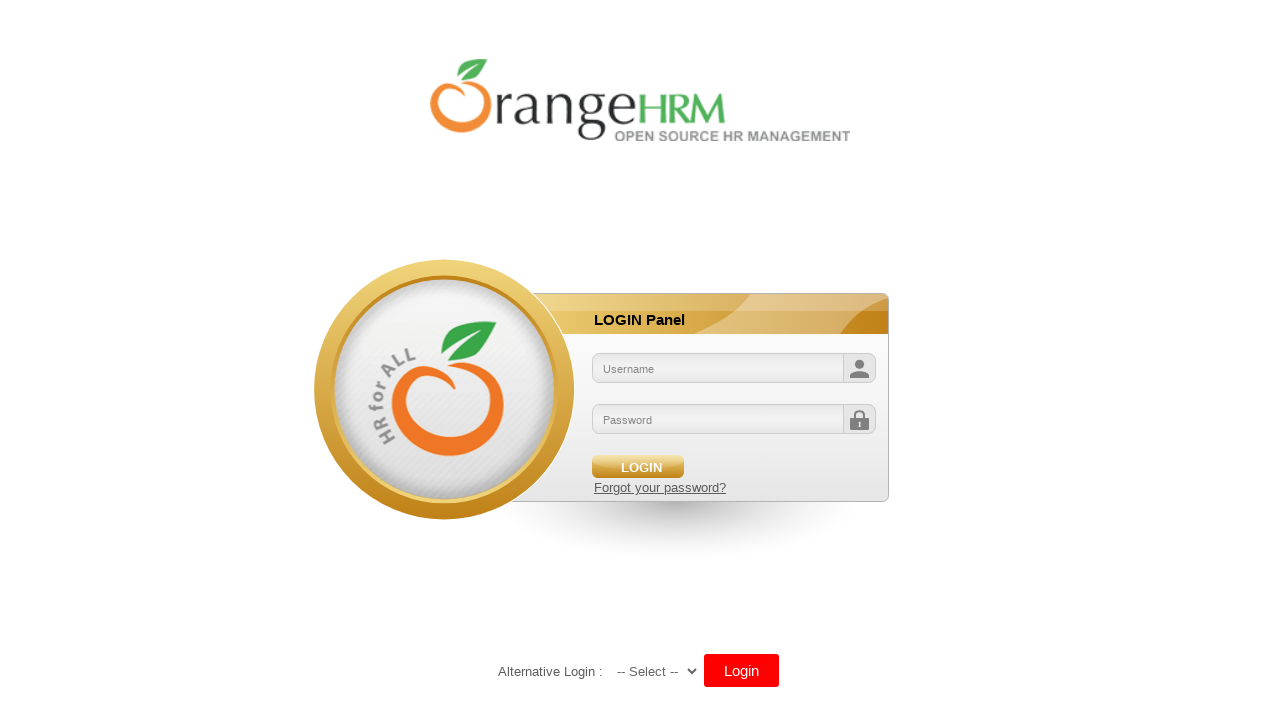

Navigated to OrangeHRM demo page
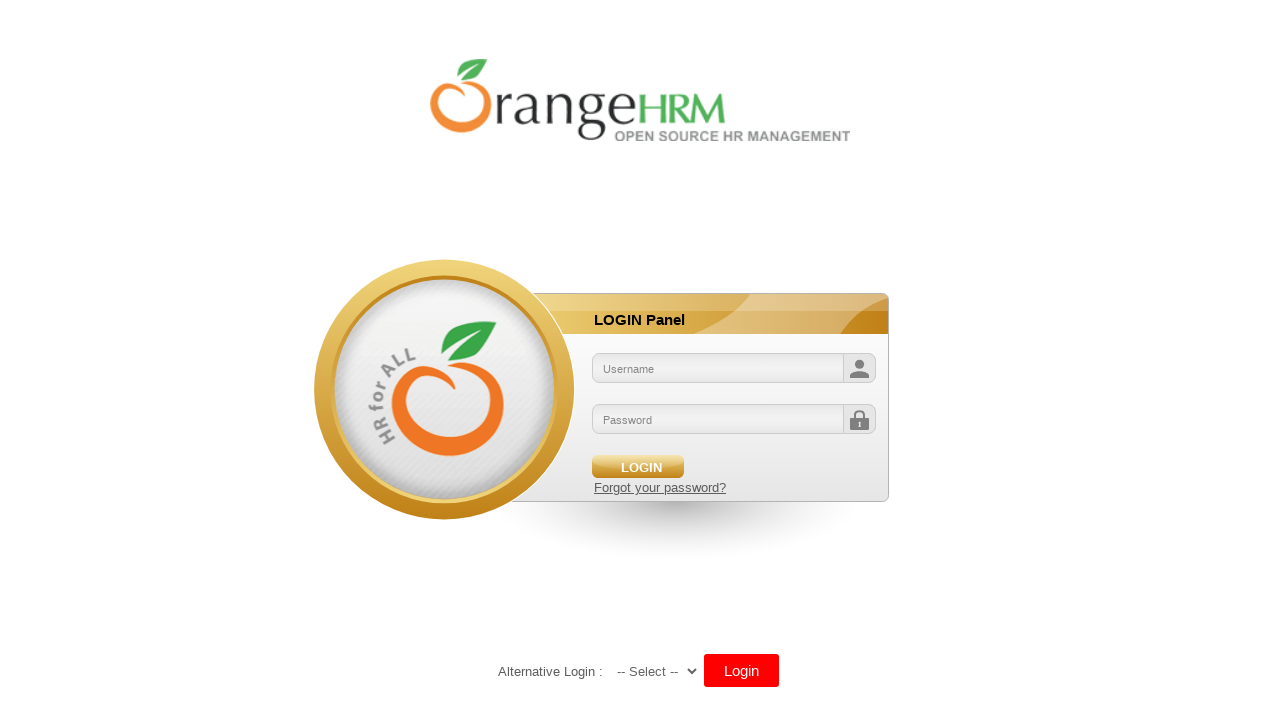

Logo image element is visible on the page
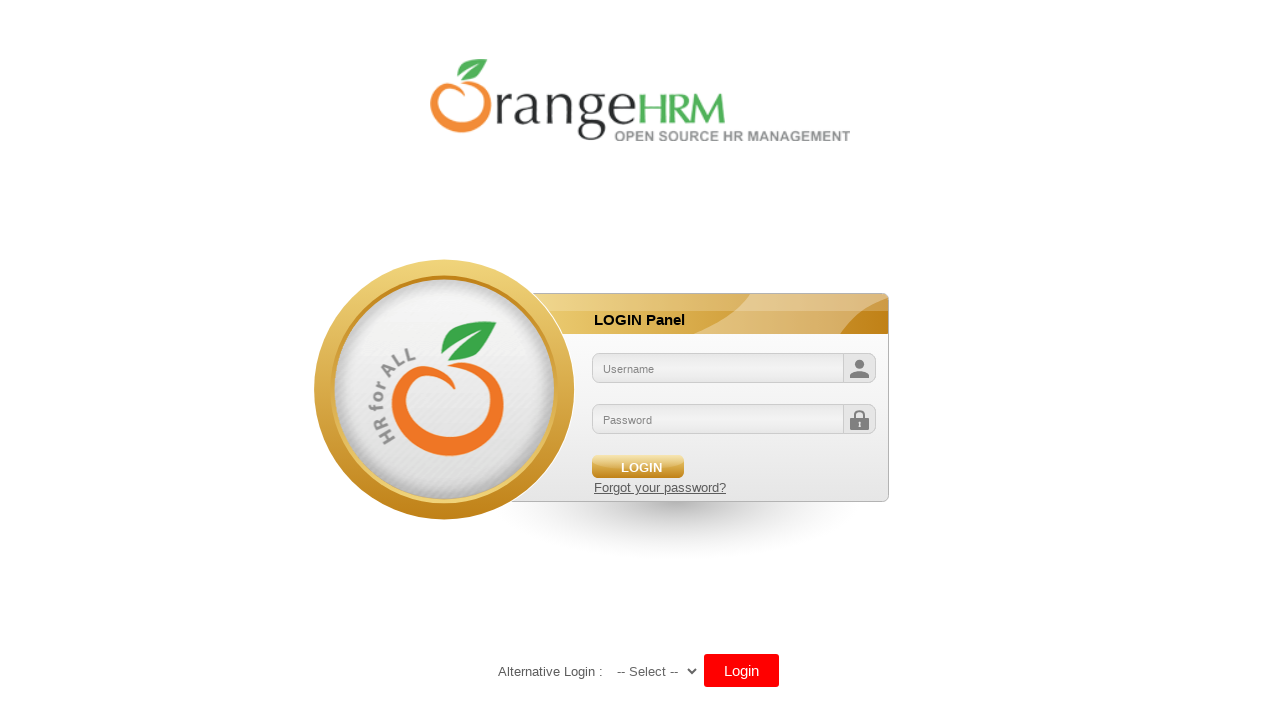

Verified logo image has valid src attribute
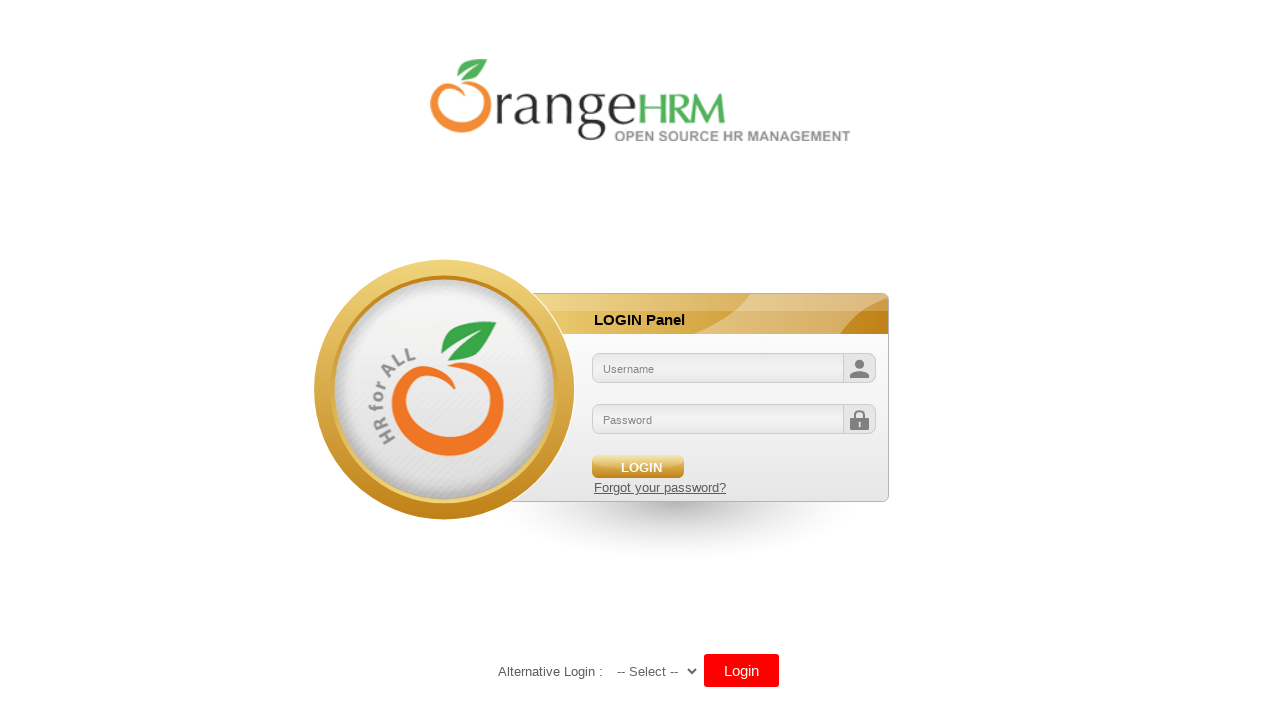

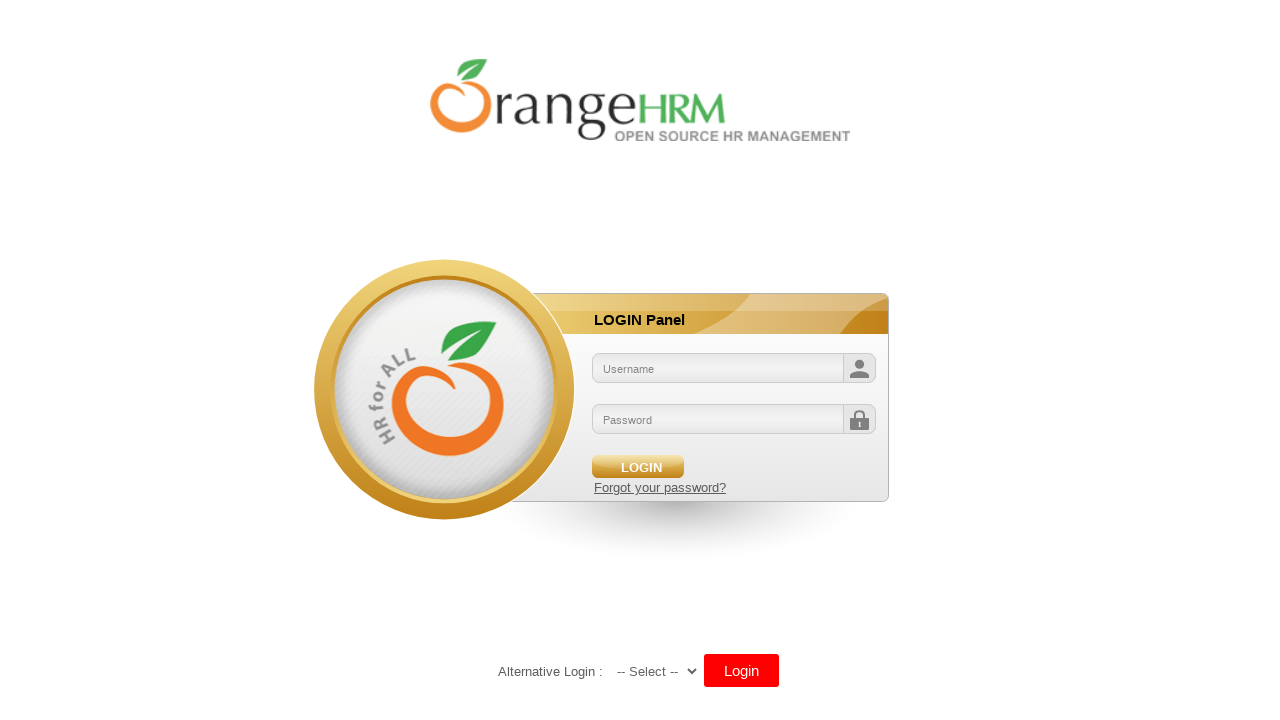